Solves a math problem by reading two numbers from the page, calculating their sum, and selecting the result from a dropdown menu

Starting URL: http://suninjuly.github.io/selects1.html

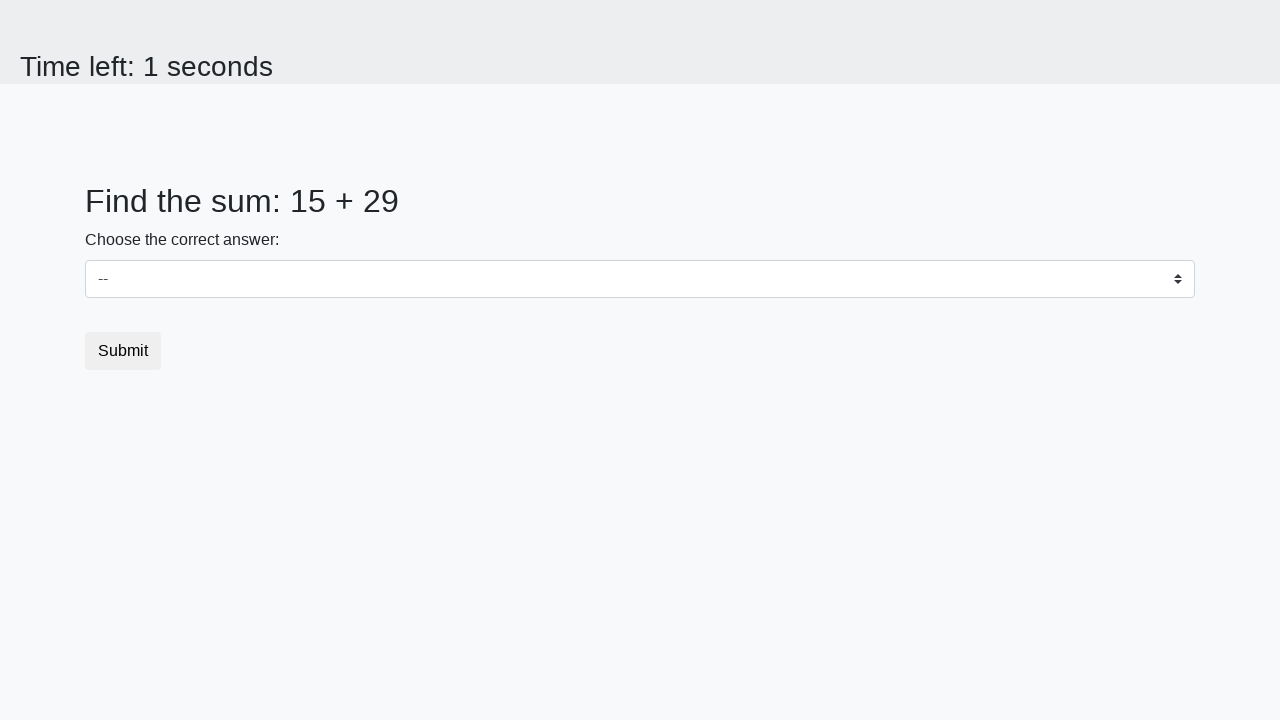

Retrieved first number from #num1 element
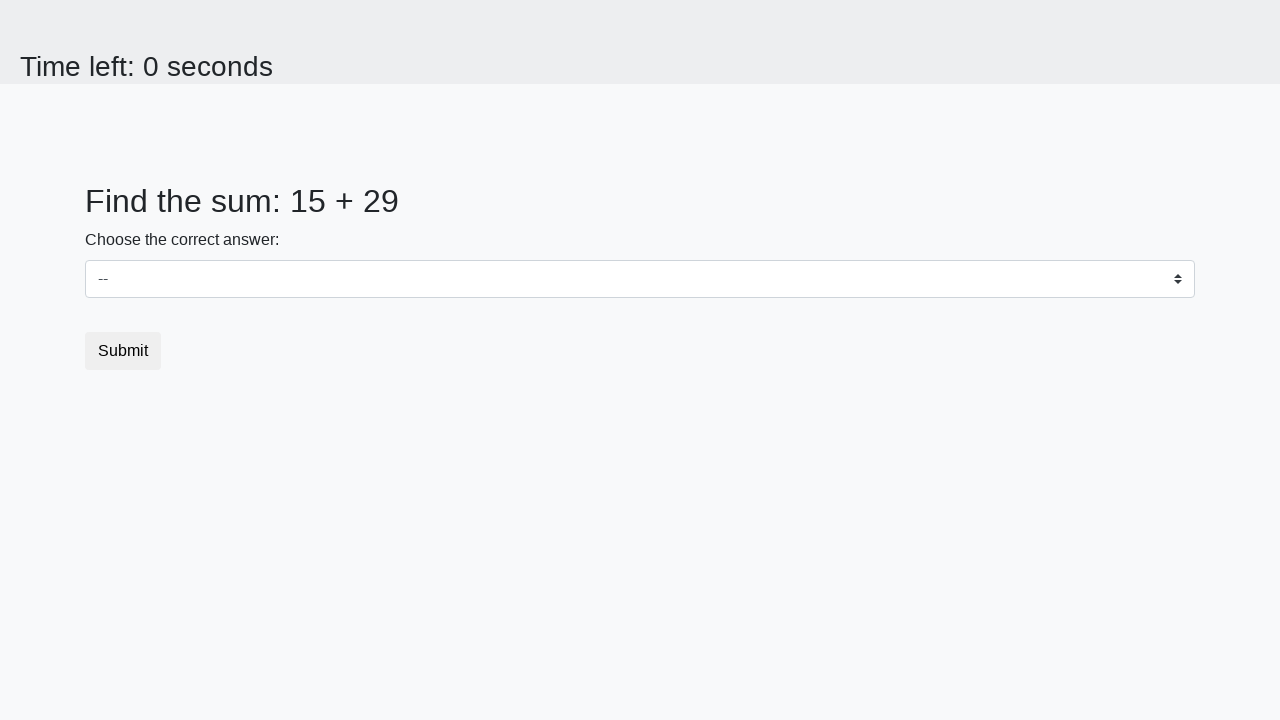

Retrieved second number from #num2 element
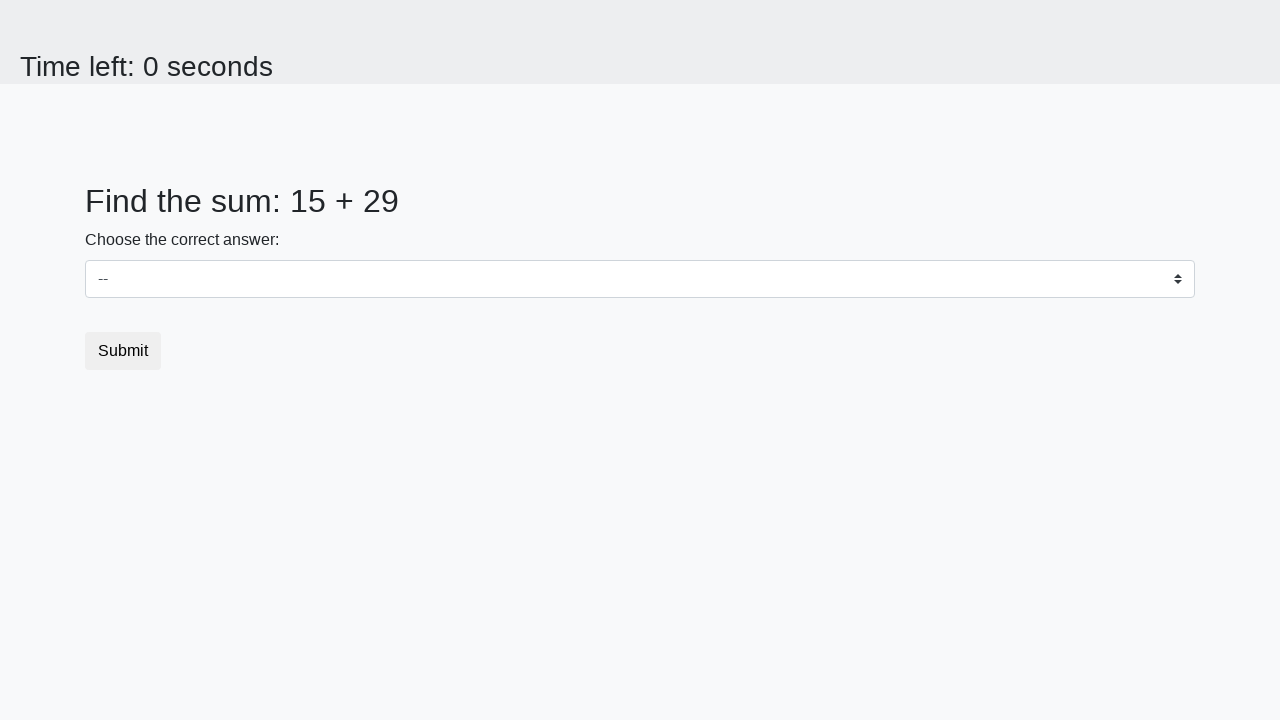

Calculated sum: 15 + 29 = 44
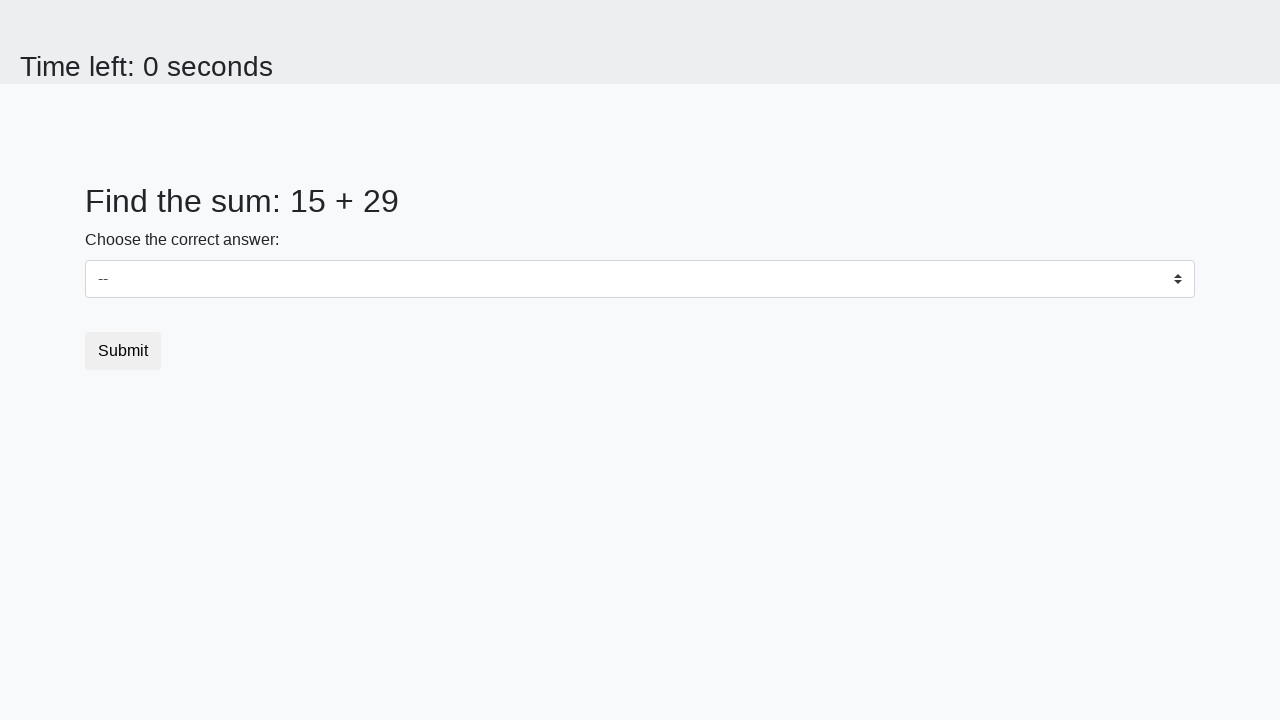

Selected result '44' from dropdown menu on #dropdown
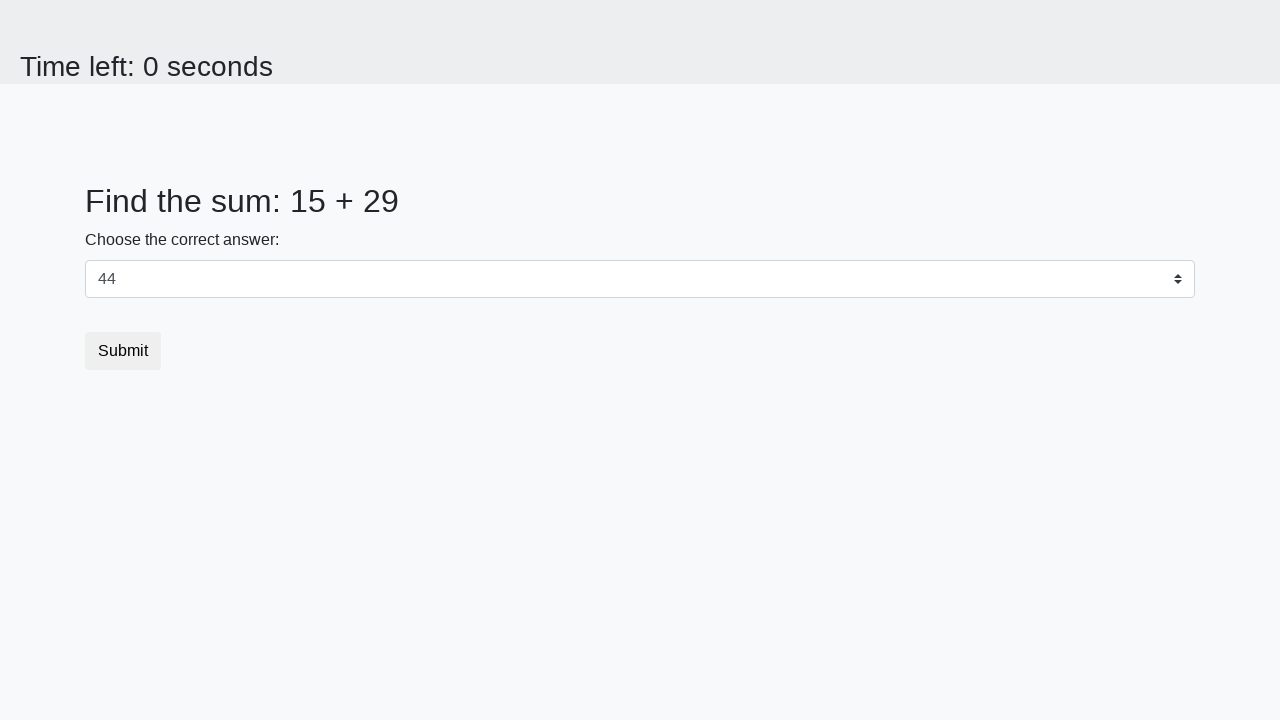

Clicked submit button at (123, 351) on .btn.btn-default
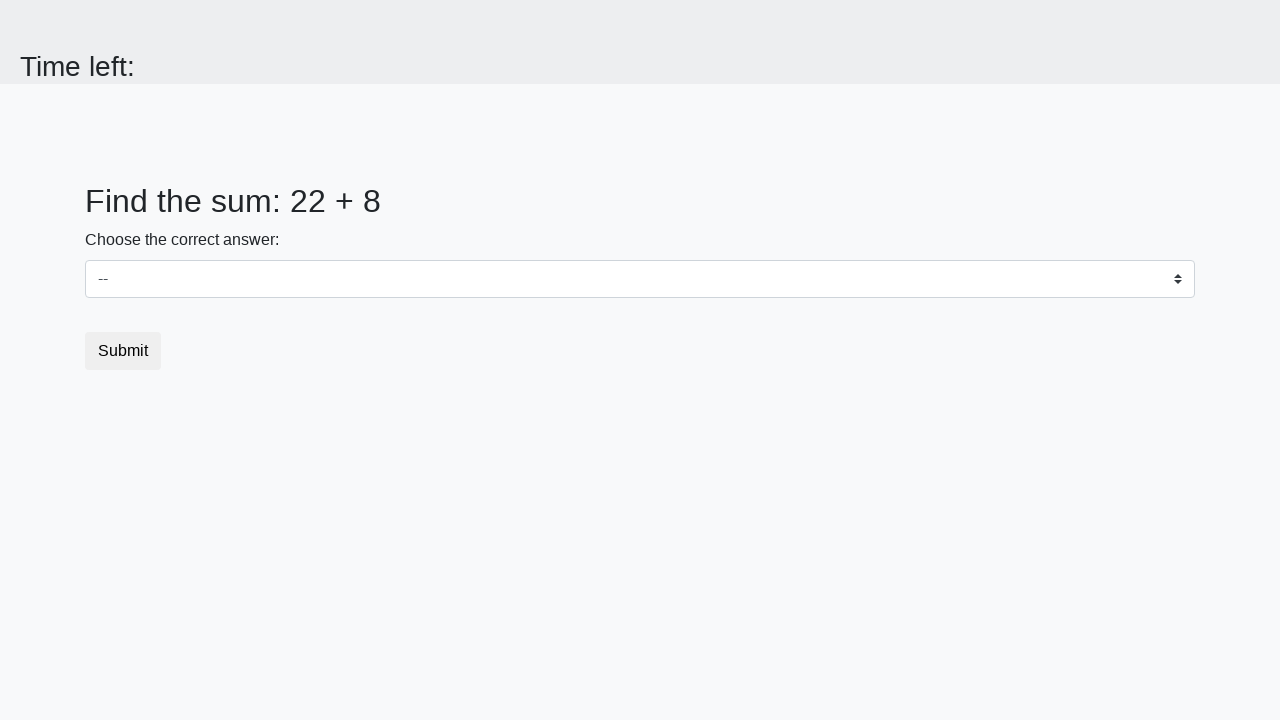

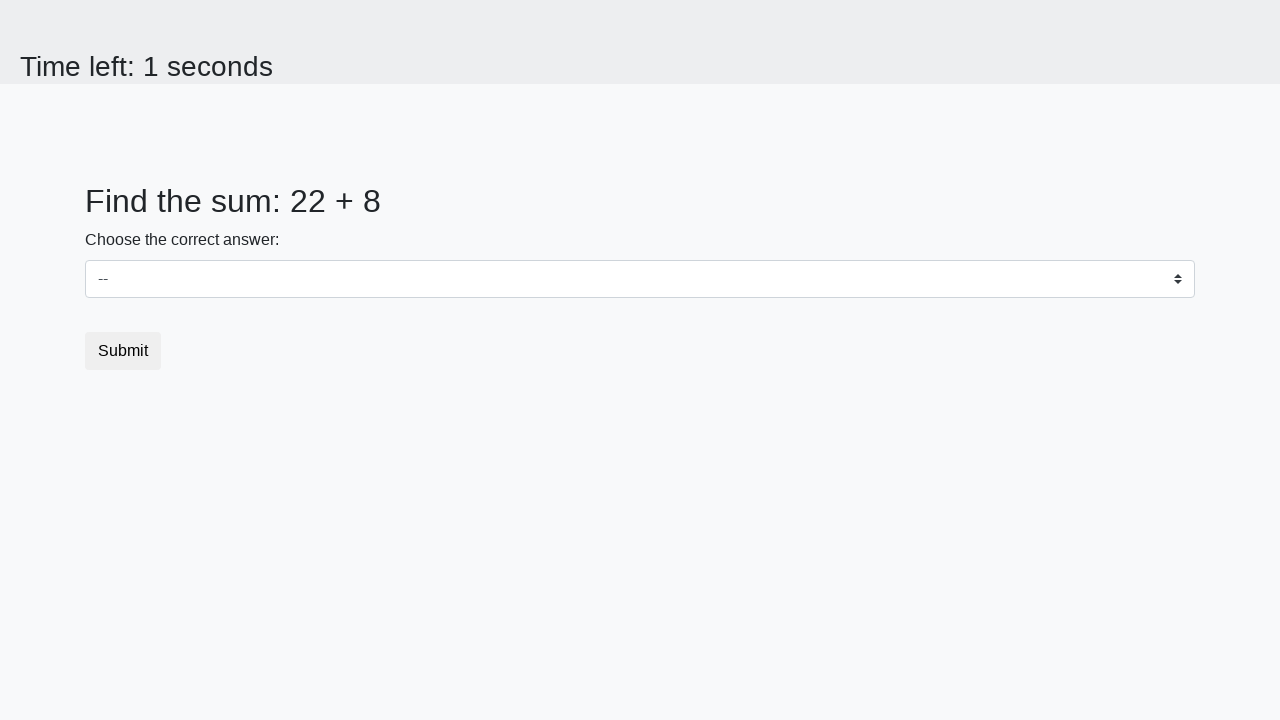